Tests DuckDuckGo search functionality by entering a search query, submitting it, and verifying the page title contains the expected search results title.

Starting URL: https://duckduckgo.com/

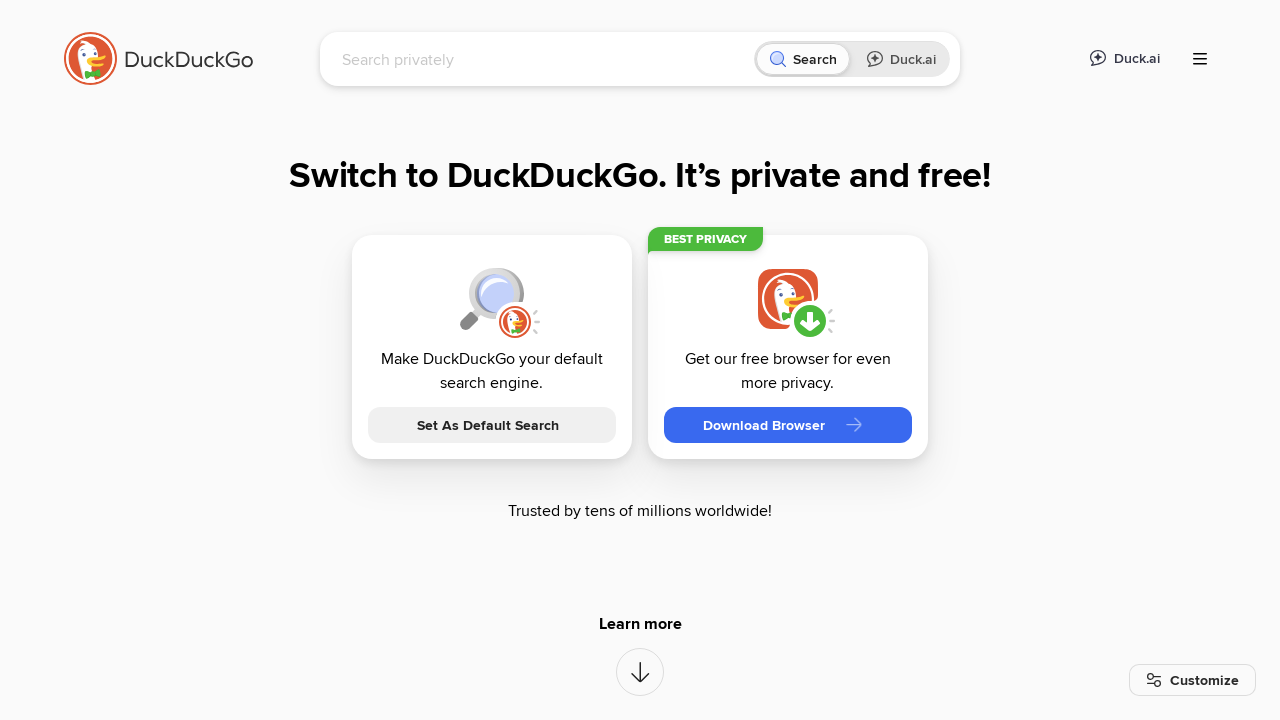

Filled search box with 'webdriver' query on input[name='q']
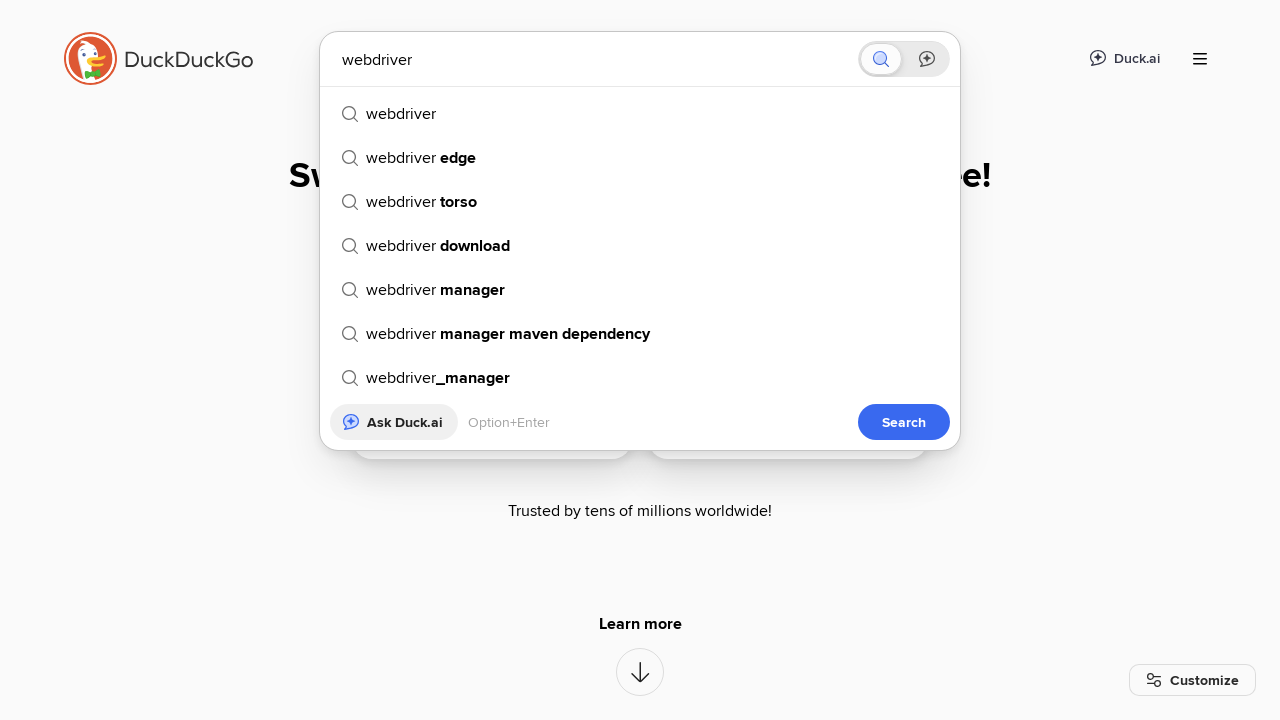

Pressed Enter to submit search query on input[name='q']
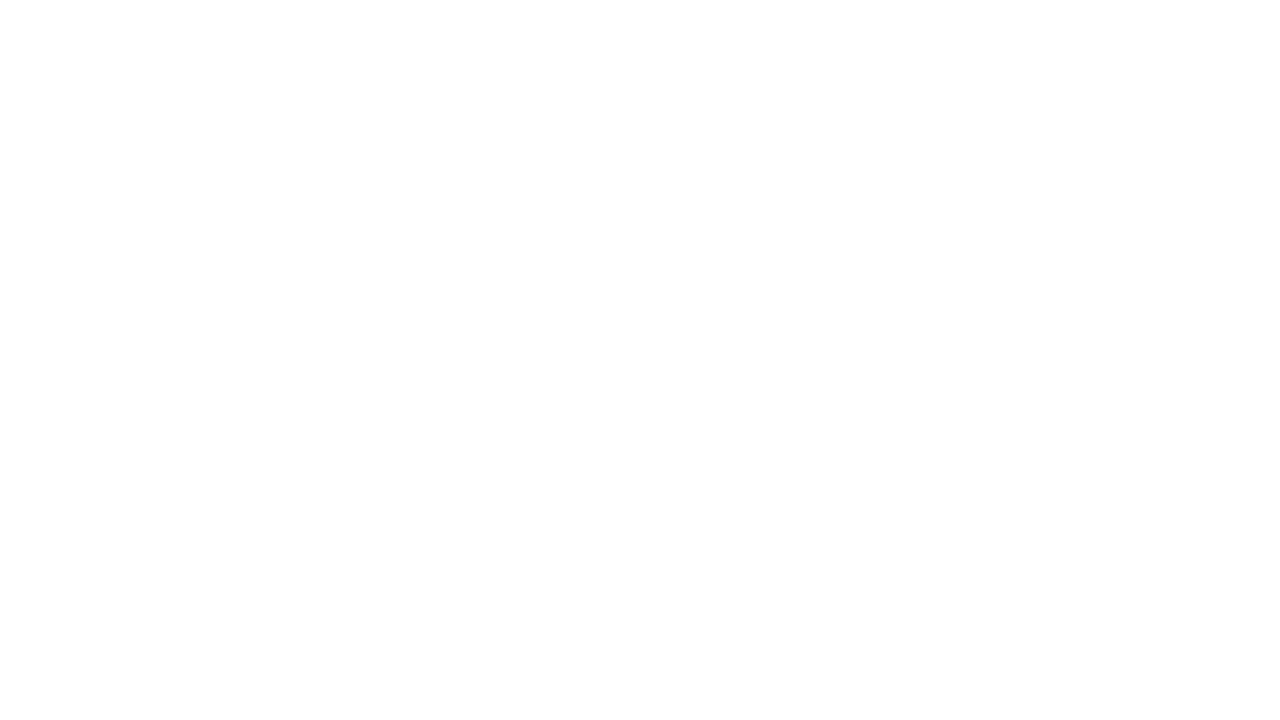

Page title updated to 'webdriver at DuckDuckGo' - search results verified
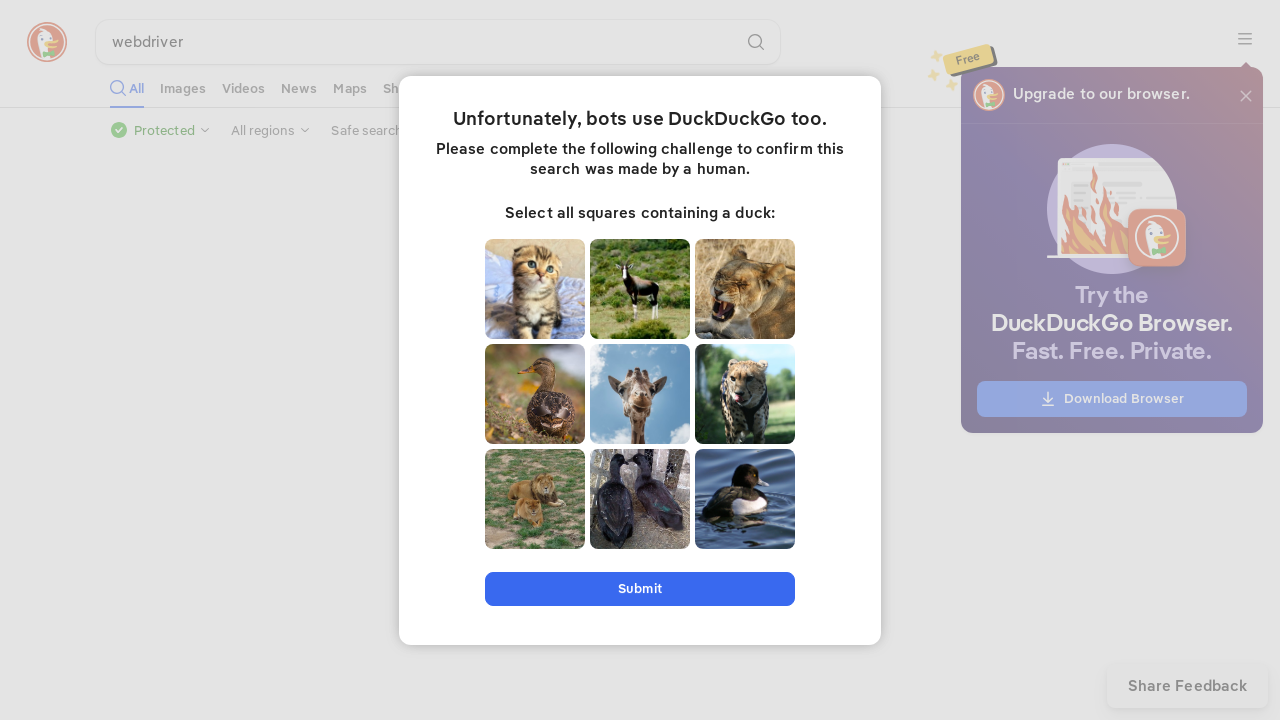

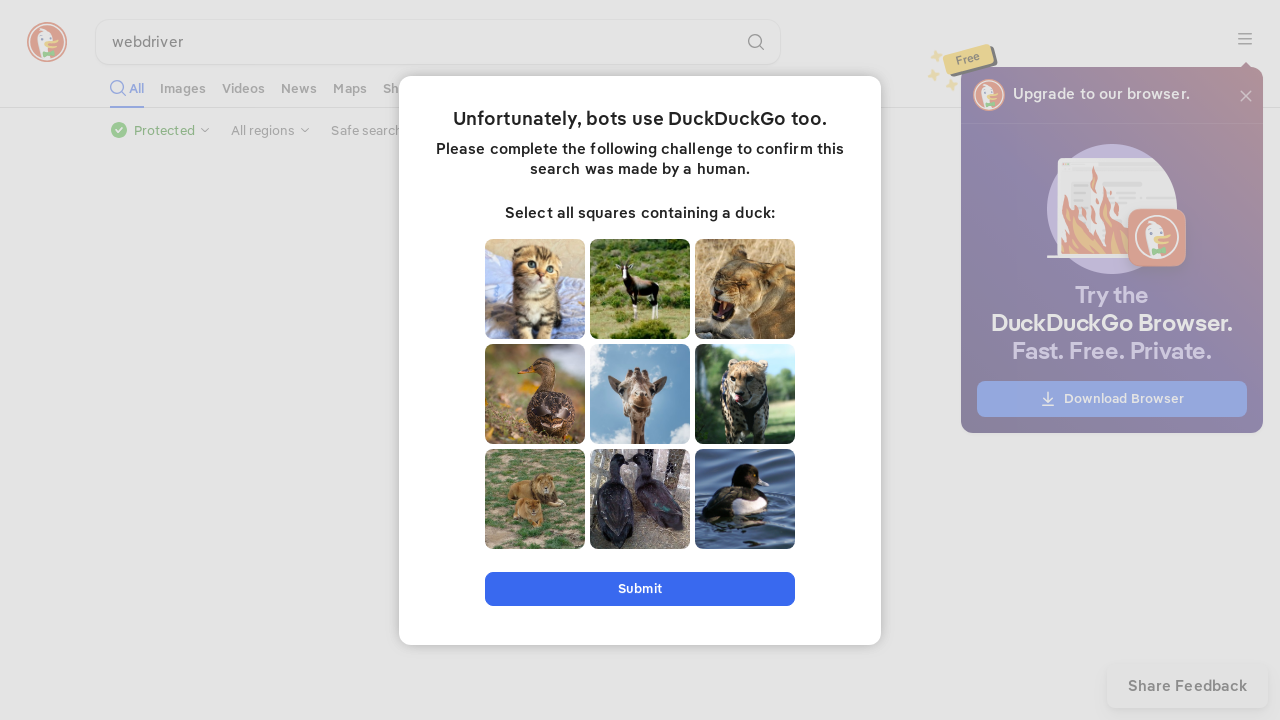